Tests dropdown selection functionality on a flight booking practice page by selecting origin and destination airports (Bombay and Delhi)

Starting URL: https://rahulshettyacademy.com/dropdownsPractise/

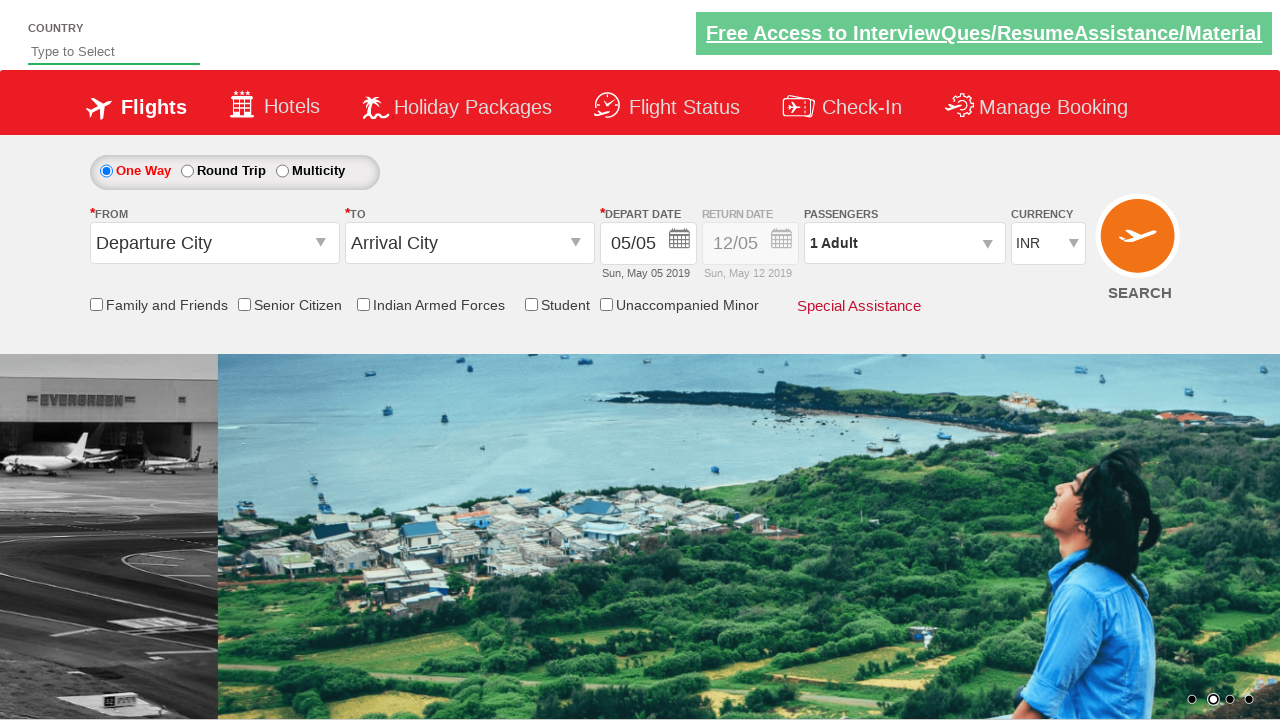

Clicked on origin station dropdown at (214, 243) on input#ctl00_mainContent_ddl_originStation1_CTXT
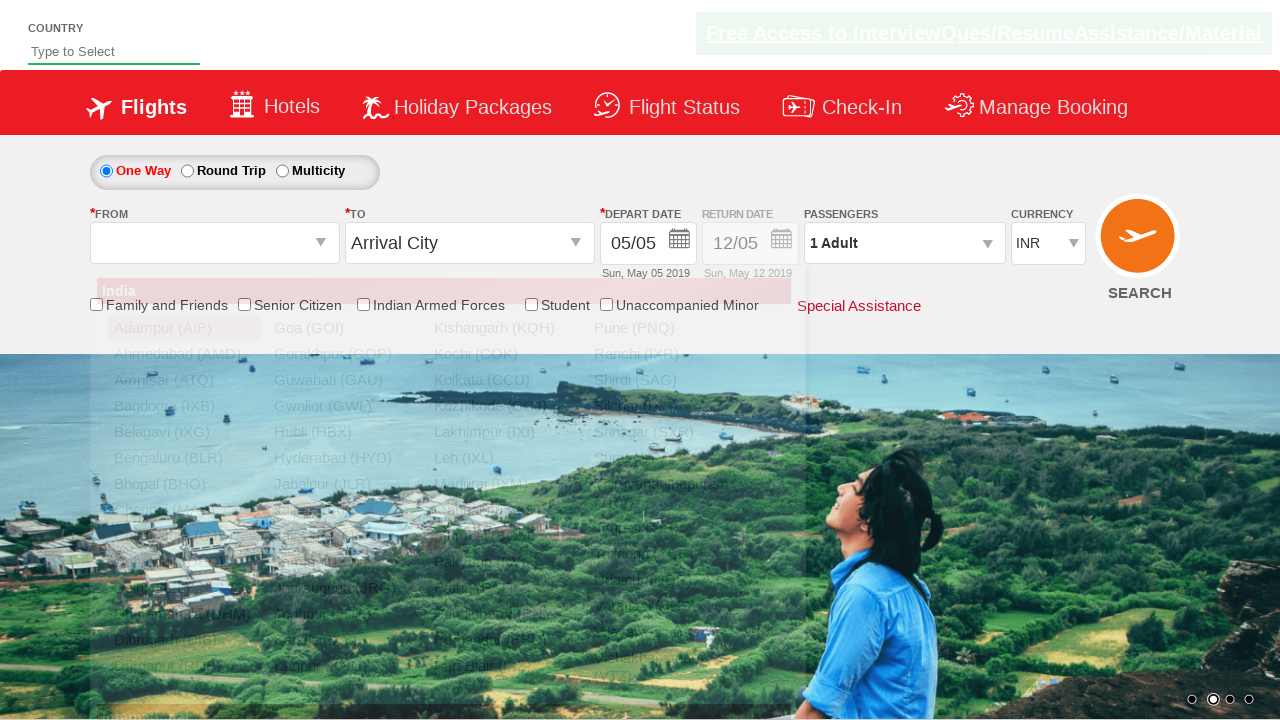

Selected Bombay (BOM) as origin airport at (504, 536) on a[value='BOM']
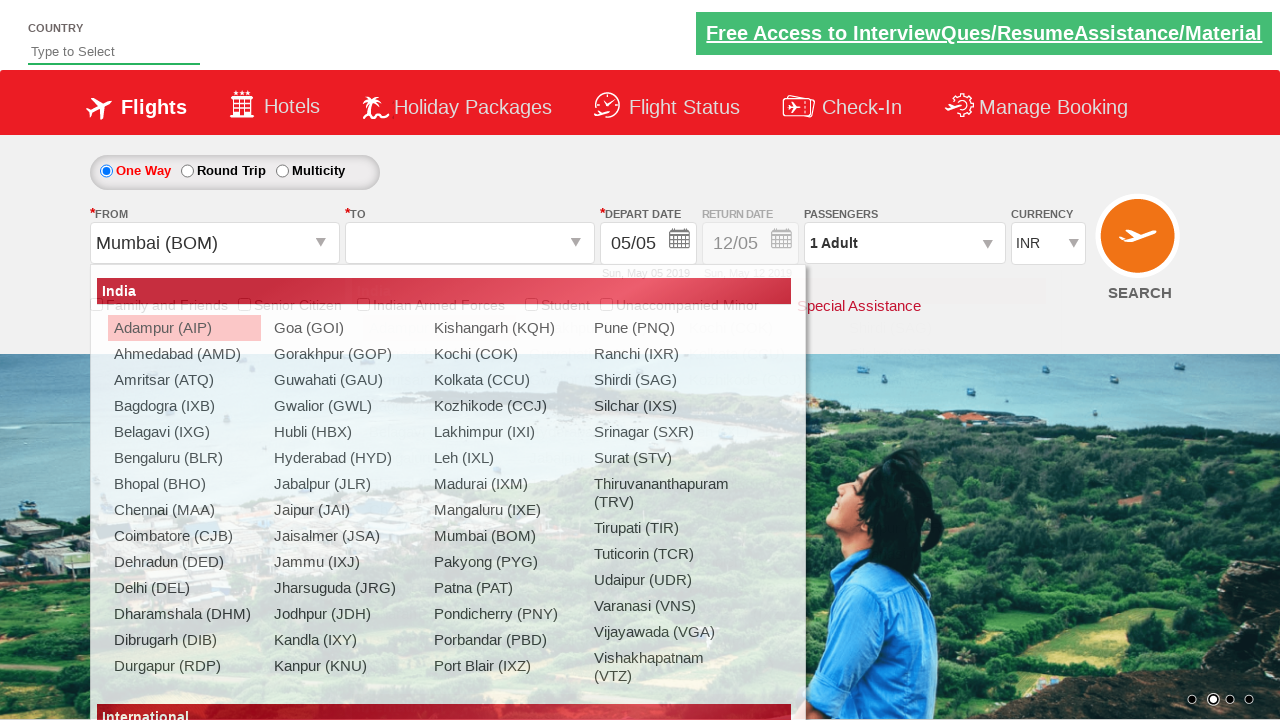

Waited for dropdown interaction to complete
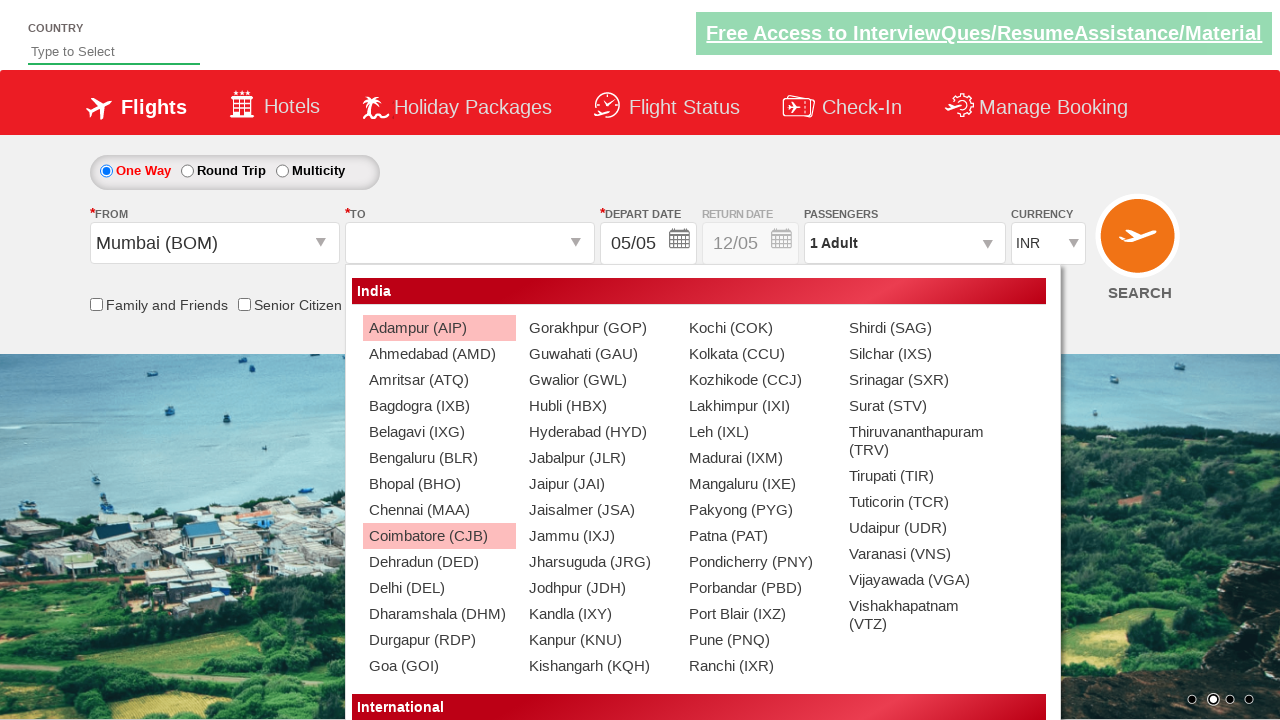

Selected Delhi (DEL) as destination airport at (439, 588) on (//a[@value='DEL'])[2]
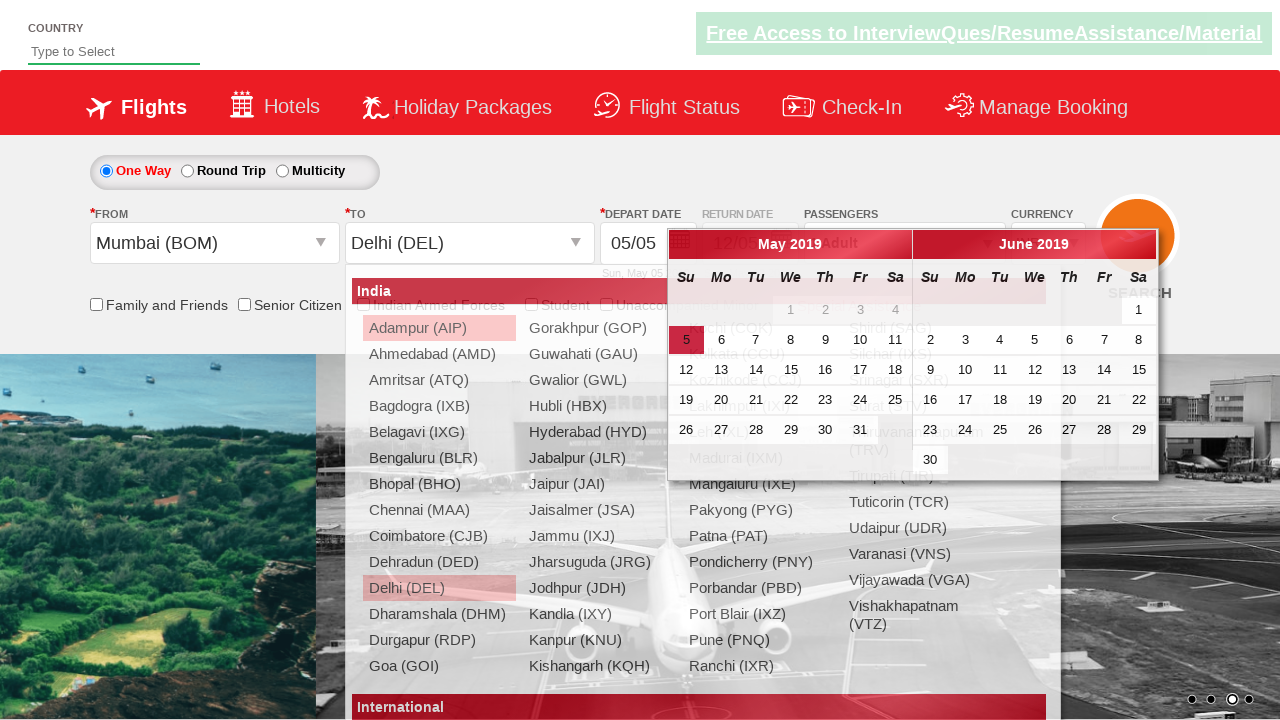

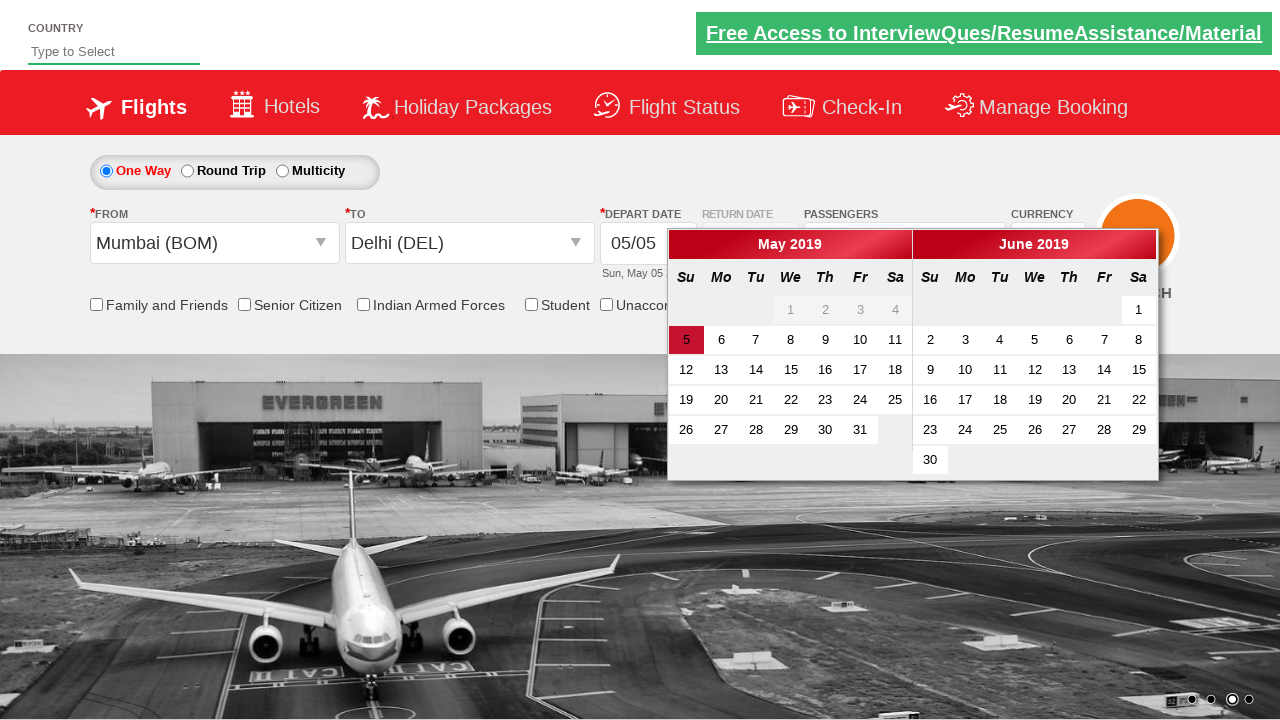